Tests the language switching functionality by cycling through available languages and verifying the URL changes to include the appropriate language code

Starting URL: https://www.selenium.dev

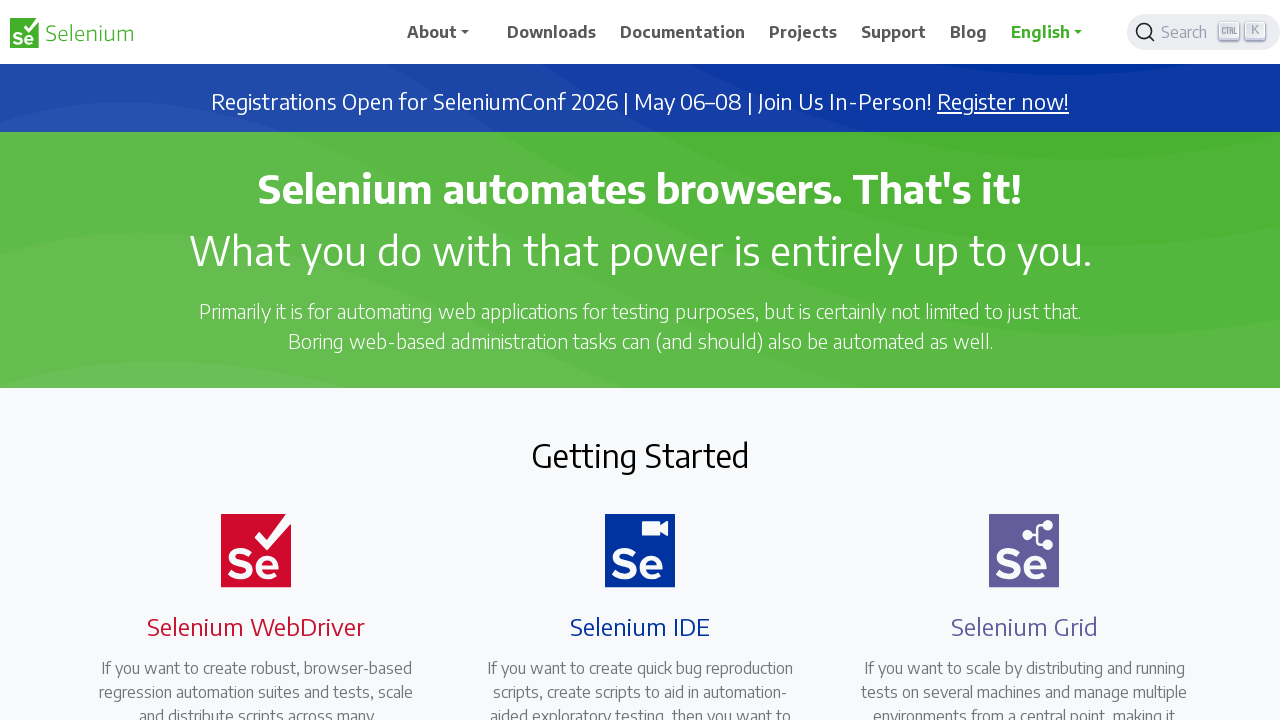

Clicked language dropdown button at (1053, 32) on xpath=//*[@id='main_navbar']/ul/li[7]/div/a
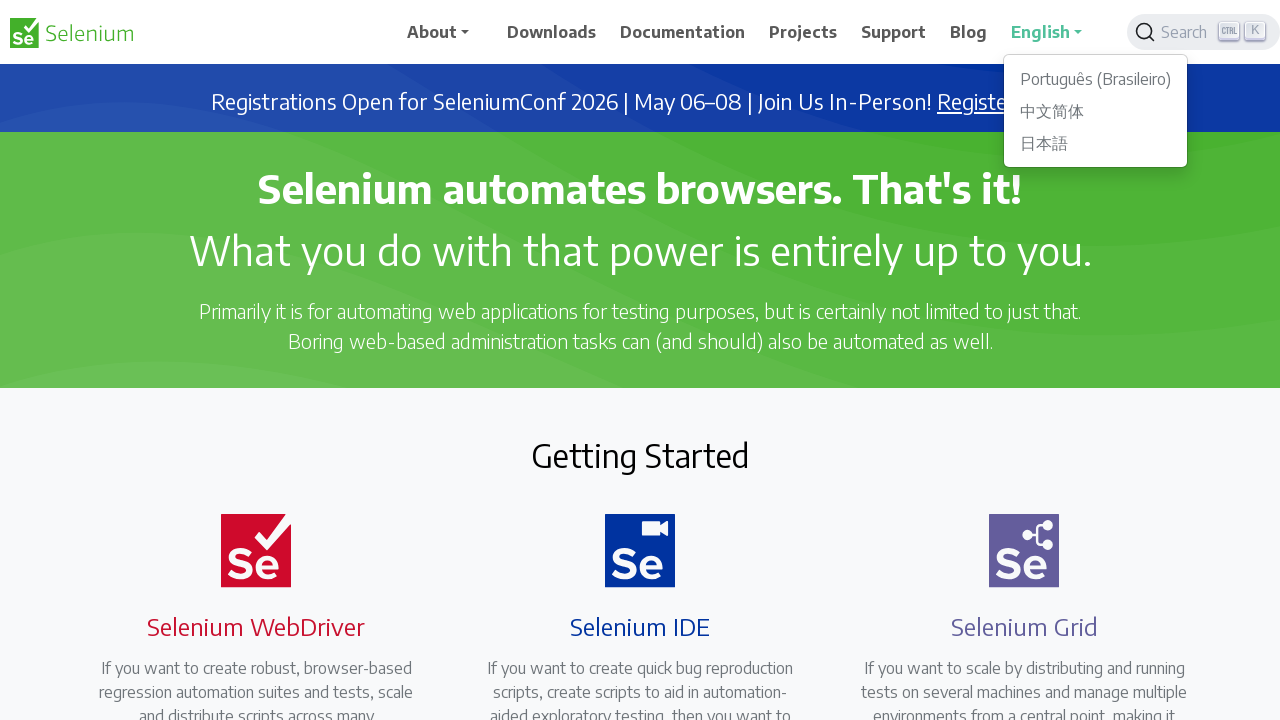

Language dropdown menu appeared
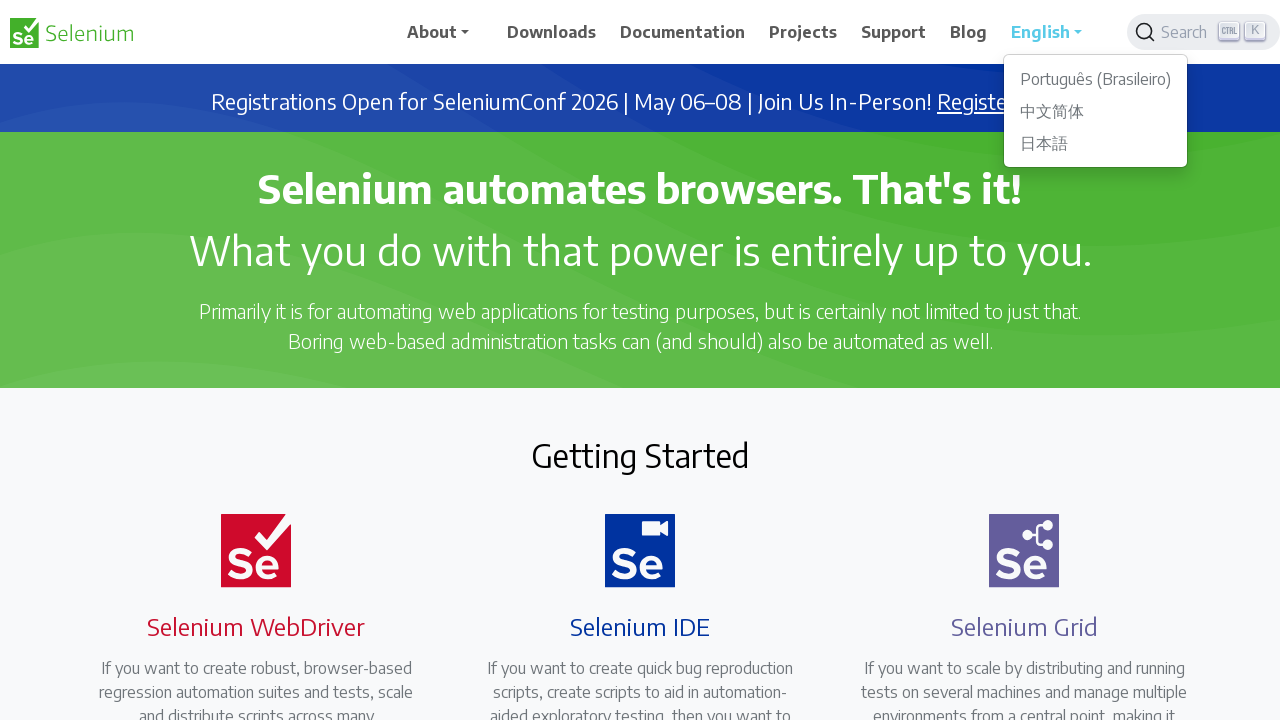

Found 3 available languages in dropdown
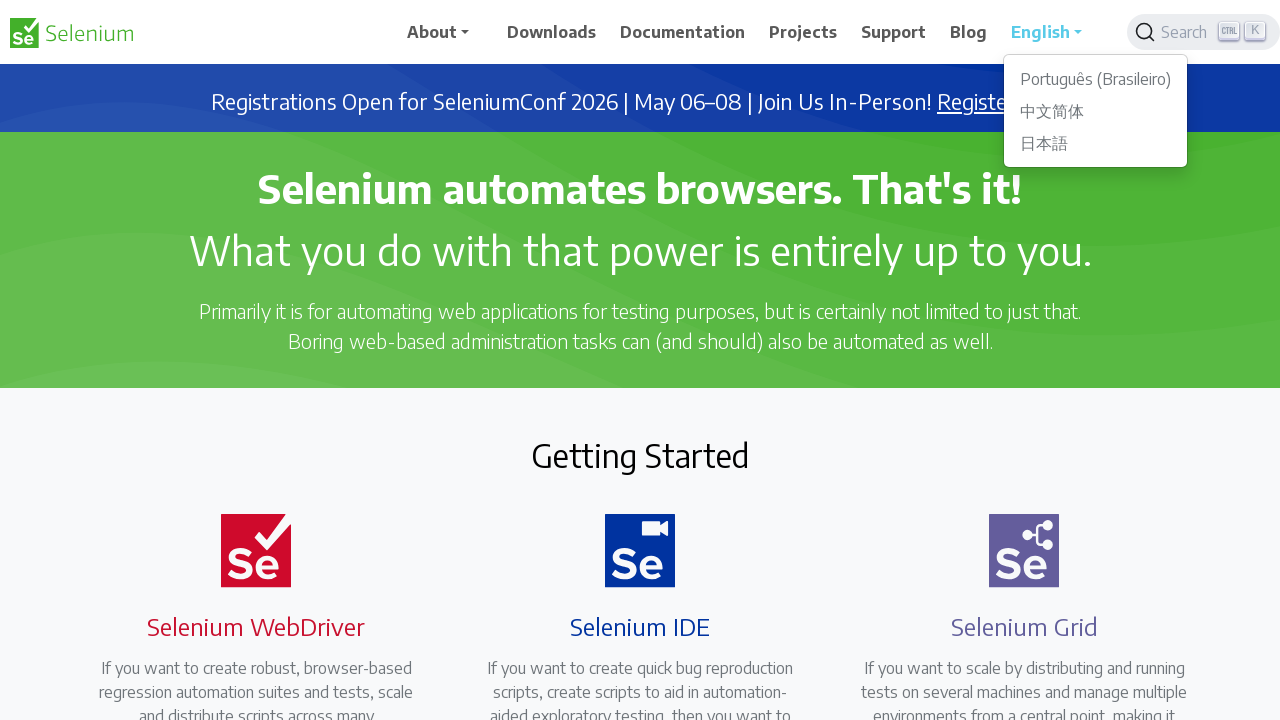

Closed language dropdown menu at (1053, 32) on xpath=//*[@id='main_navbar']/ul/li[7]/div/a
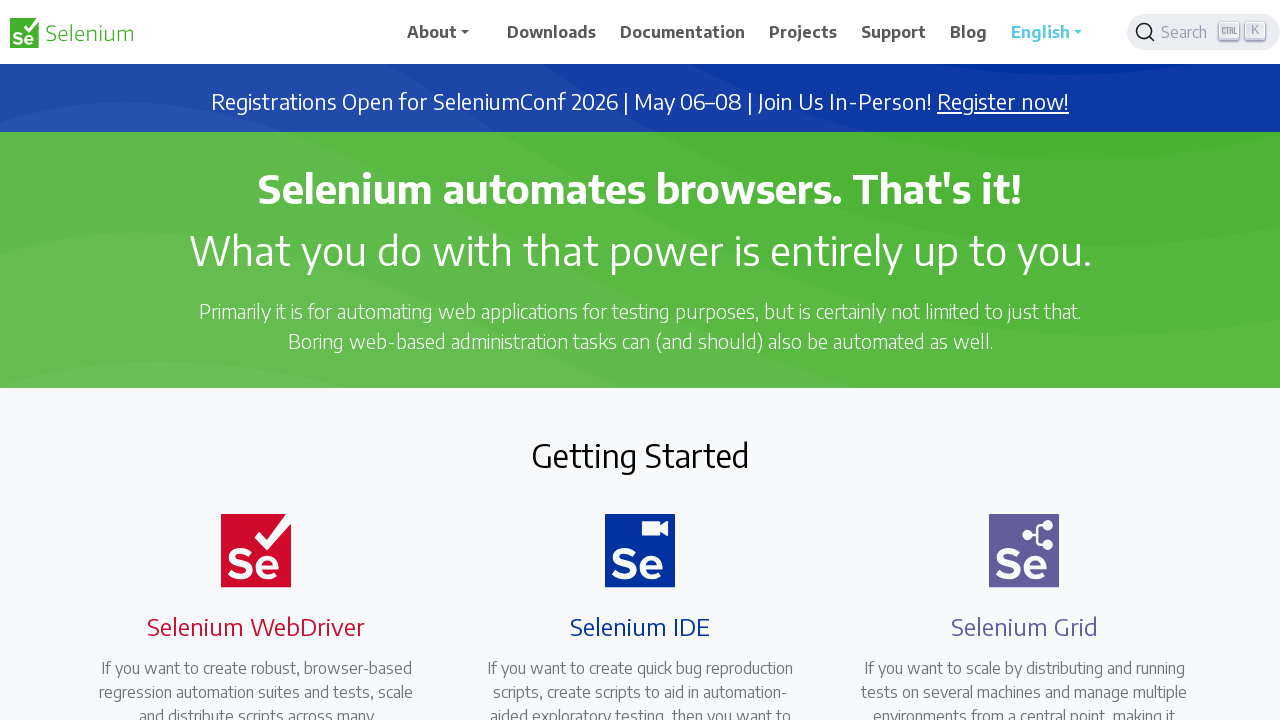

Opened language dropdown menu for Portuguese selection at (1053, 32) on xpath=//*[@id='main_navbar']/ul/li[7]/div/a
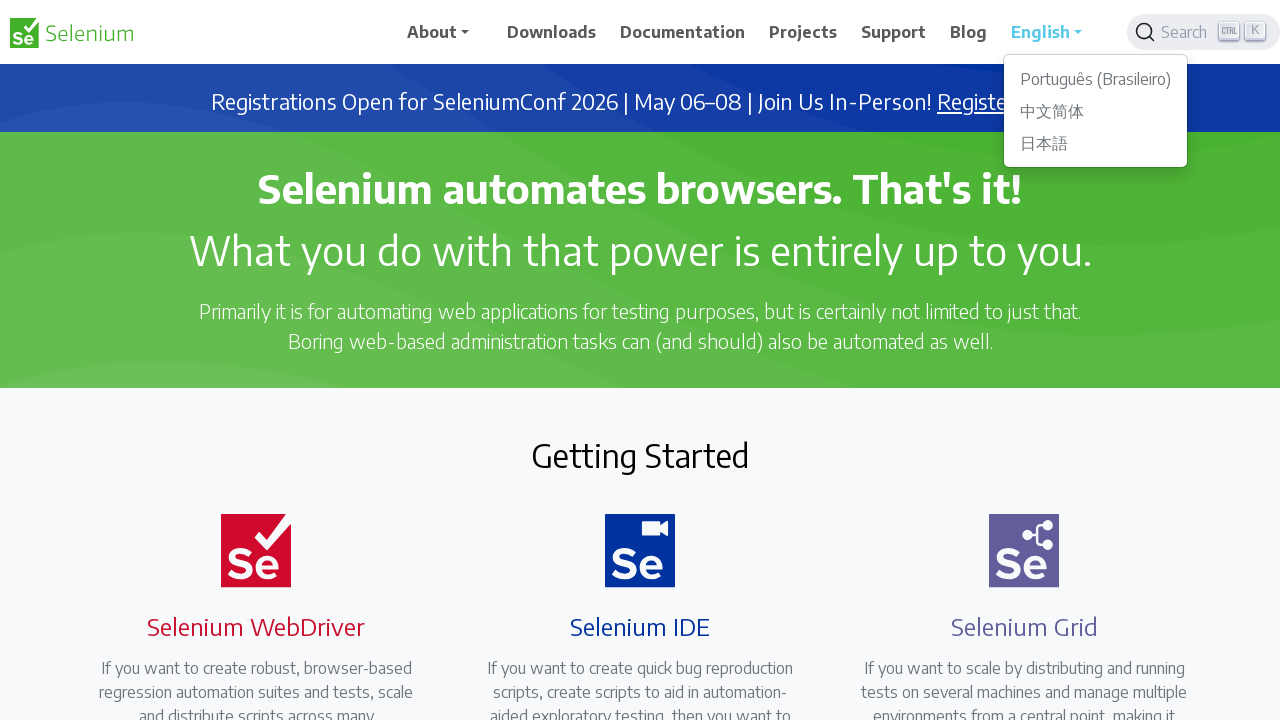

Language dropdown menu appeared
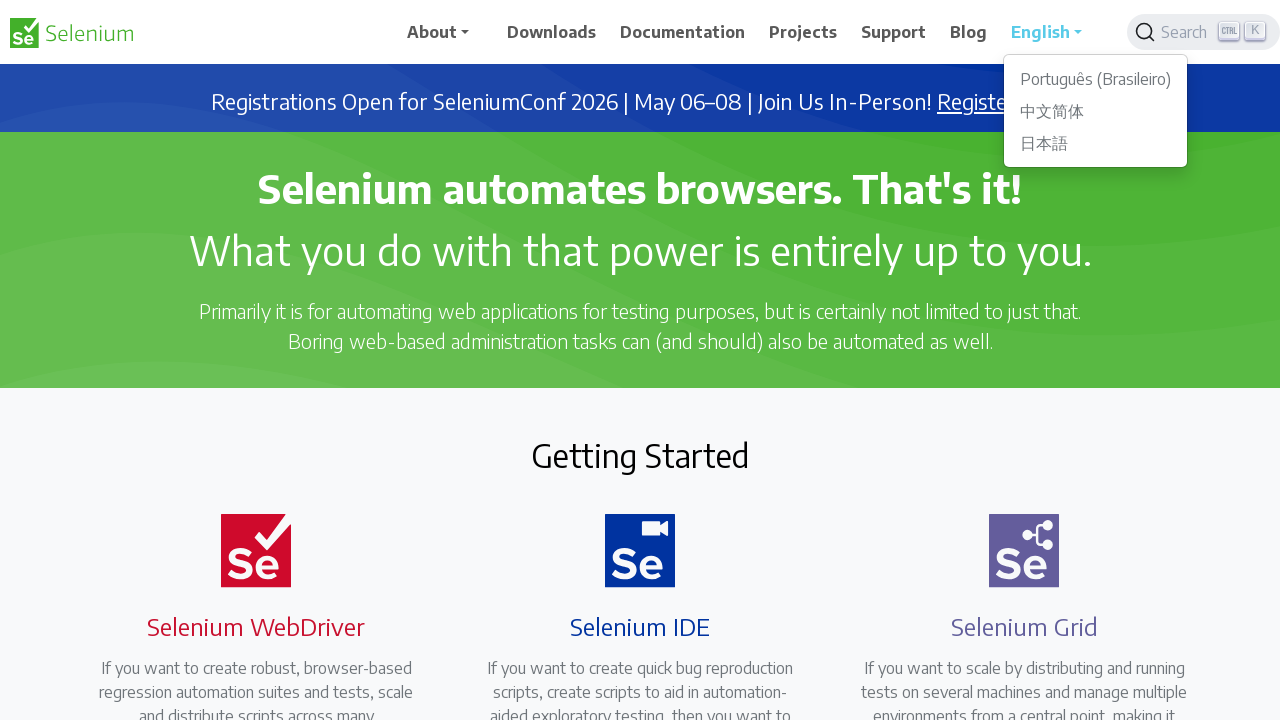

Clicked on Português (Brasileiro) language option at (1096, 79) on xpath=//ul[@class='dropdown-menu show']/li/a[text()='Português (Brasileiro)']
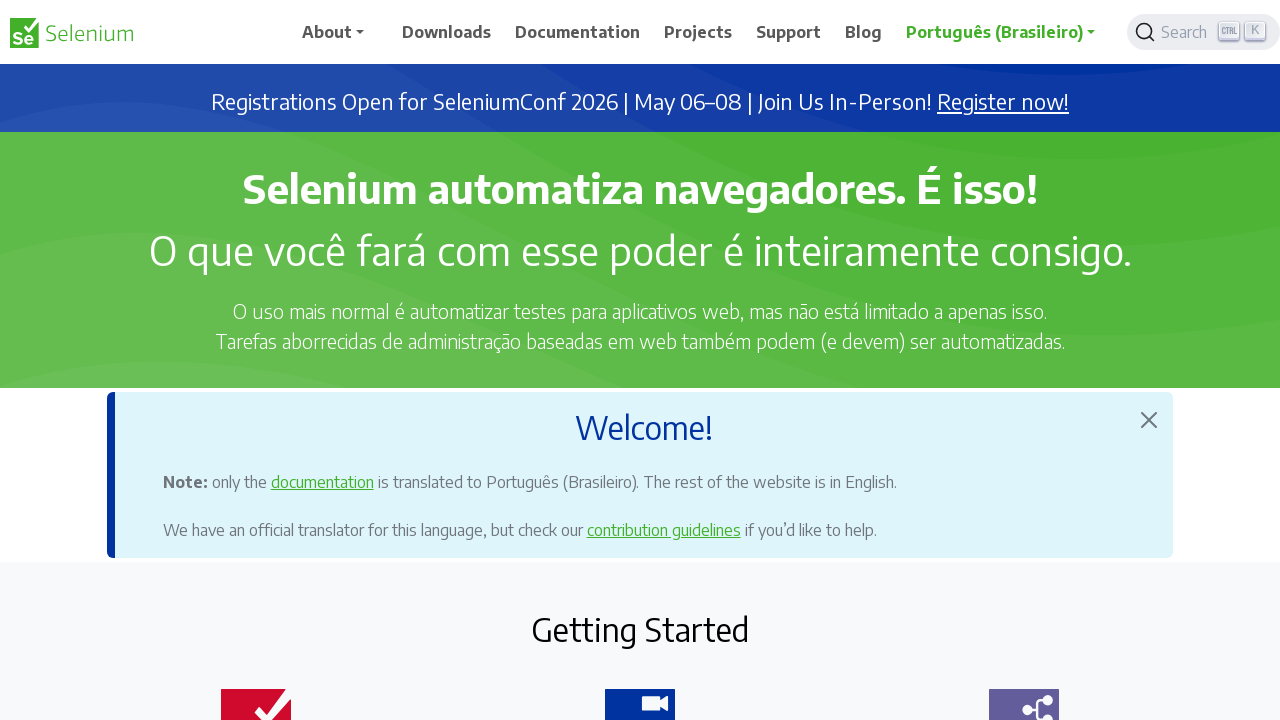

Page URL updated to Portuguese (Brazilian) language code
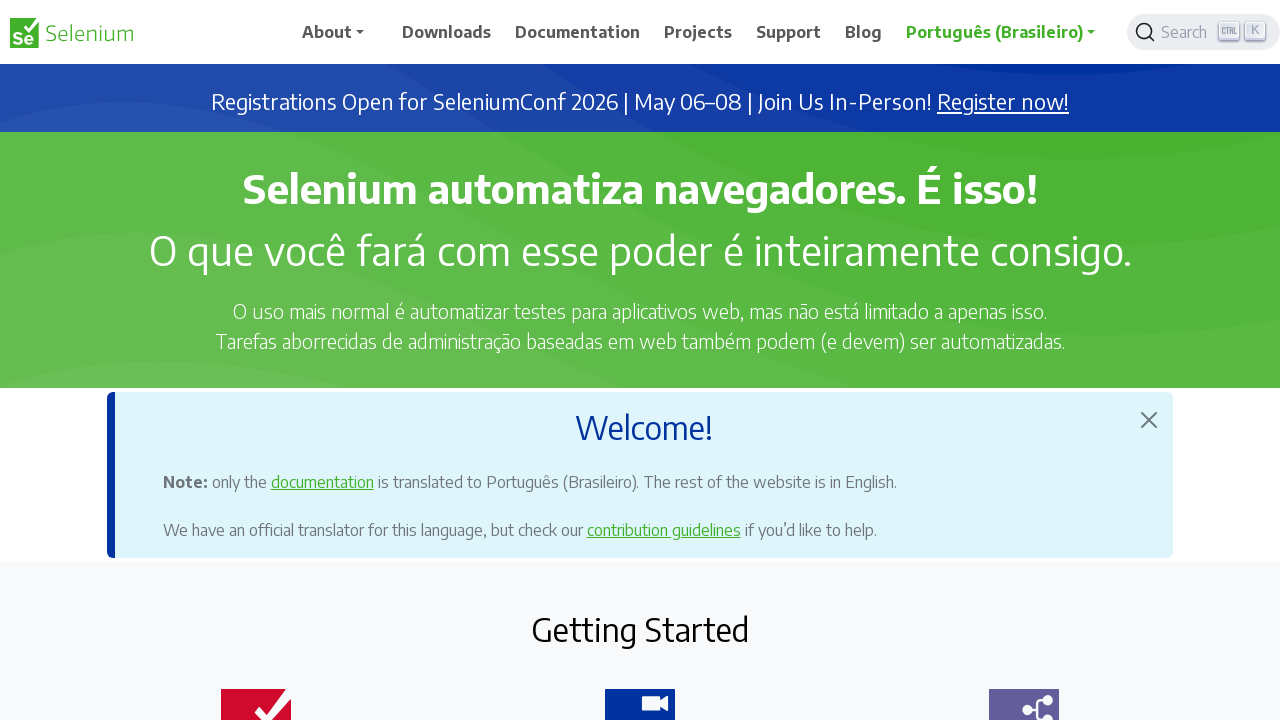

Verified that URL contains 'pt-br' language code
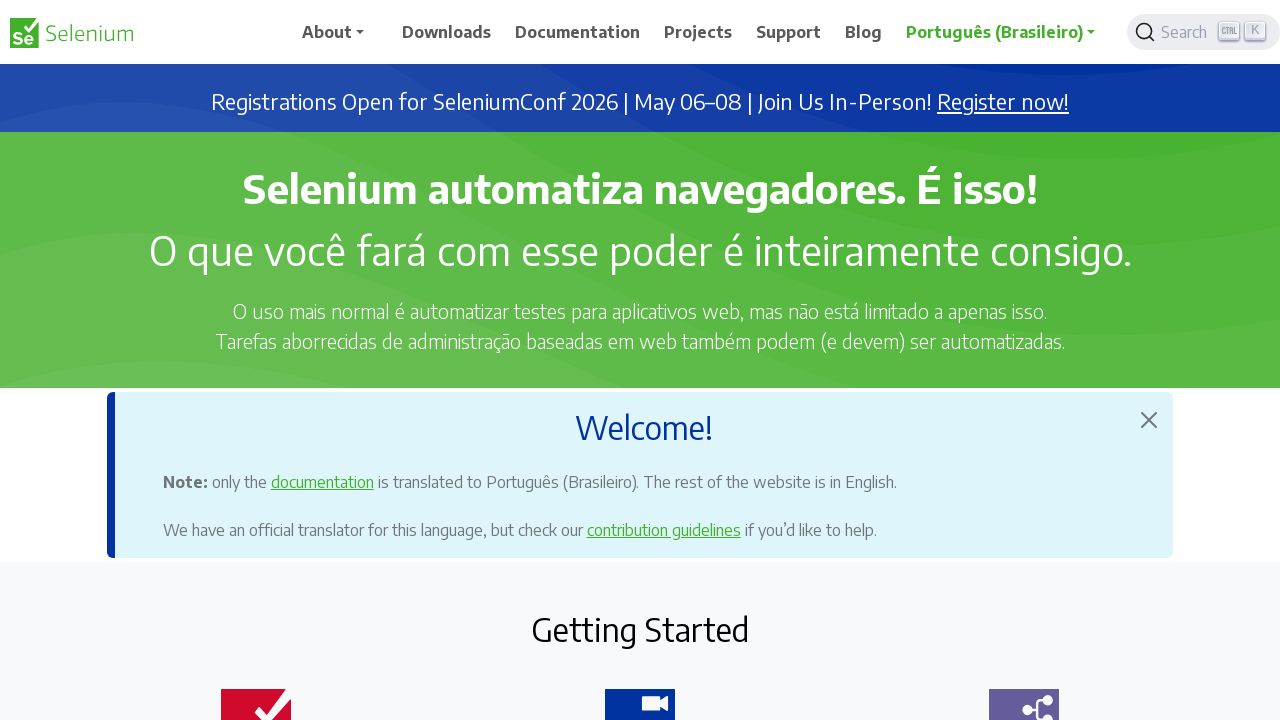

Opened language dropdown menu for Chinese Simplified selection at (1001, 32) on xpath=//*[@id='main_navbar']/ul/li[7]/div/a
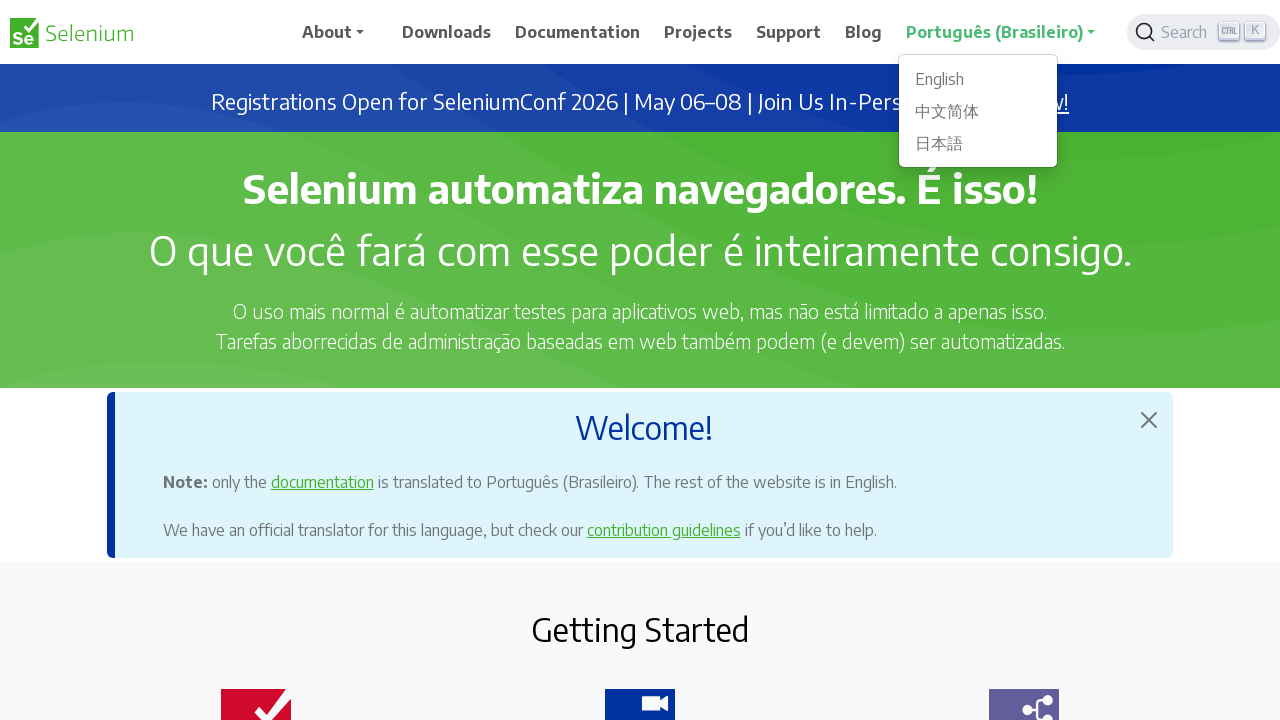

Language dropdown menu appeared
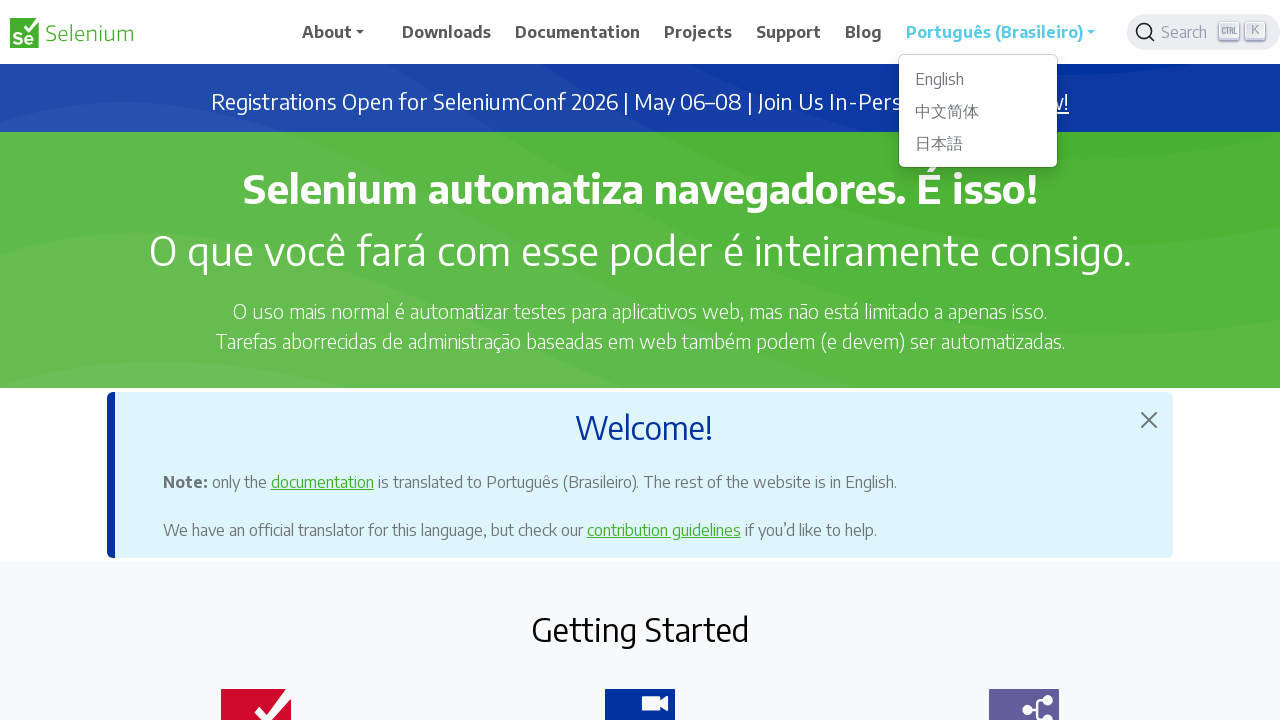

Clicked on 中文简体 (Chinese Simplified) language option at (978, 111) on xpath=//ul[@class='dropdown-menu show']/li/a[text()='中文简体']
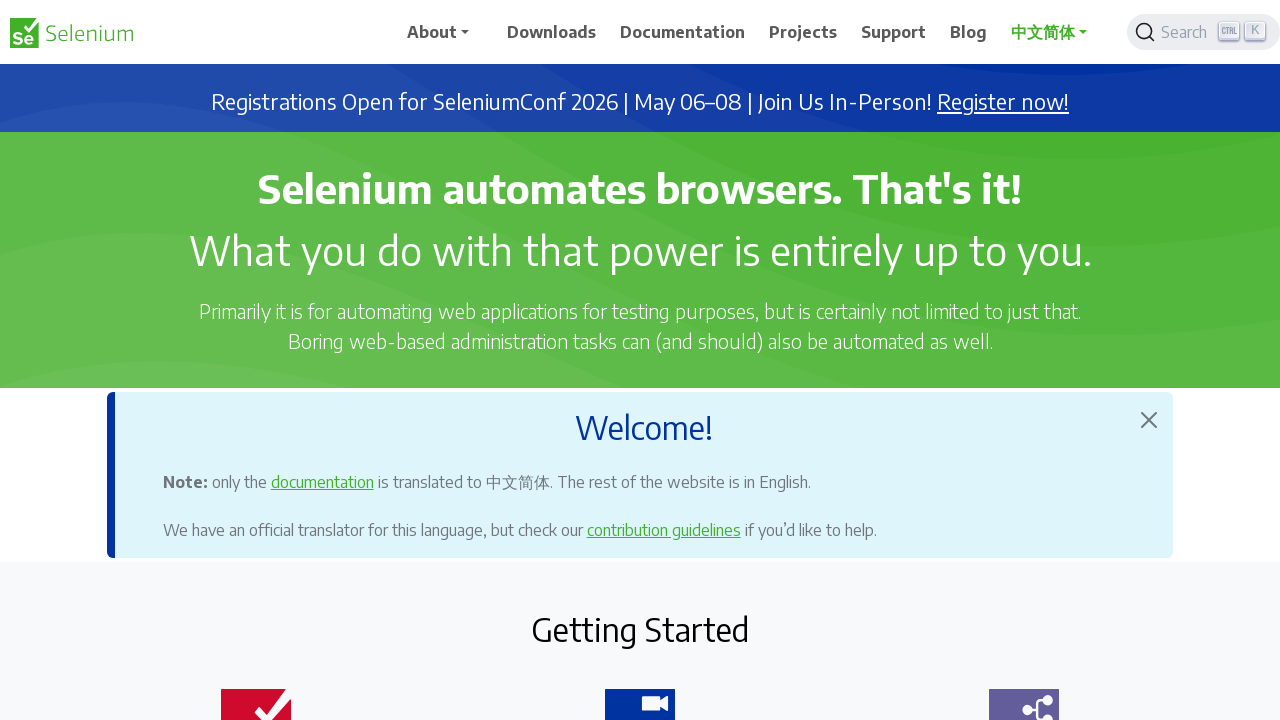

Page URL updated to Chinese Simplified language code
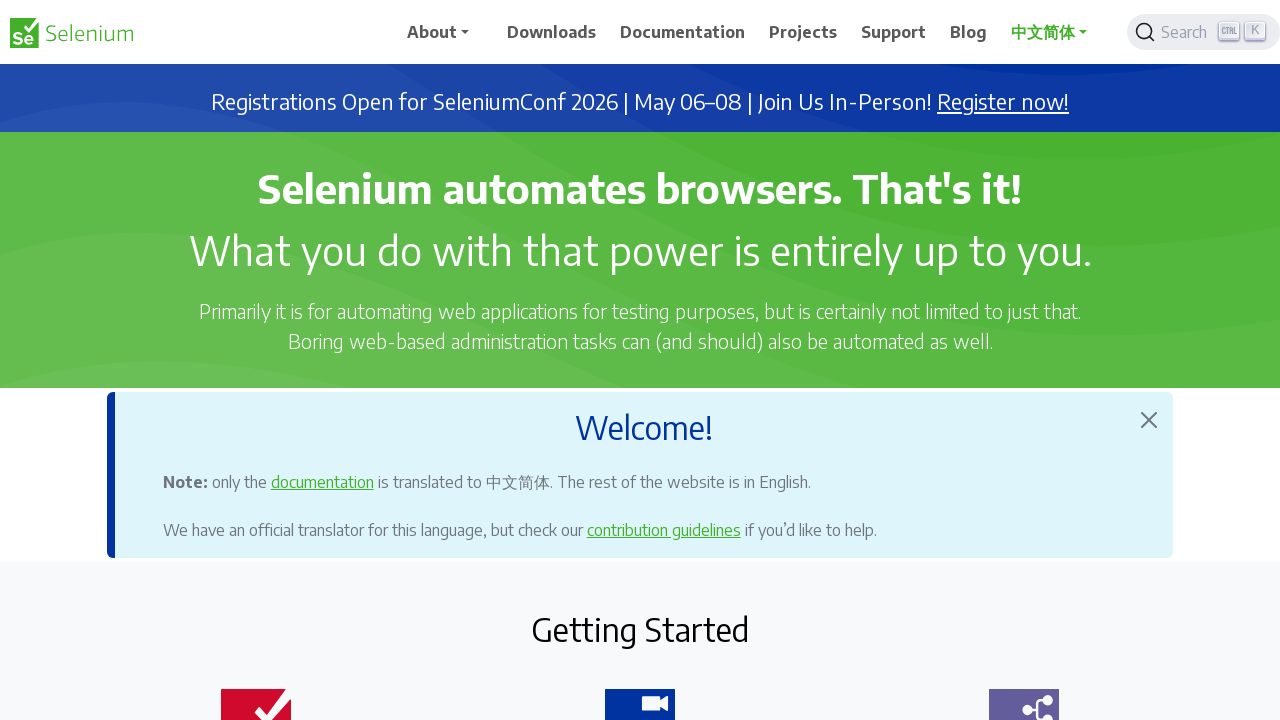

Verified that URL contains 'zh-cn' language code
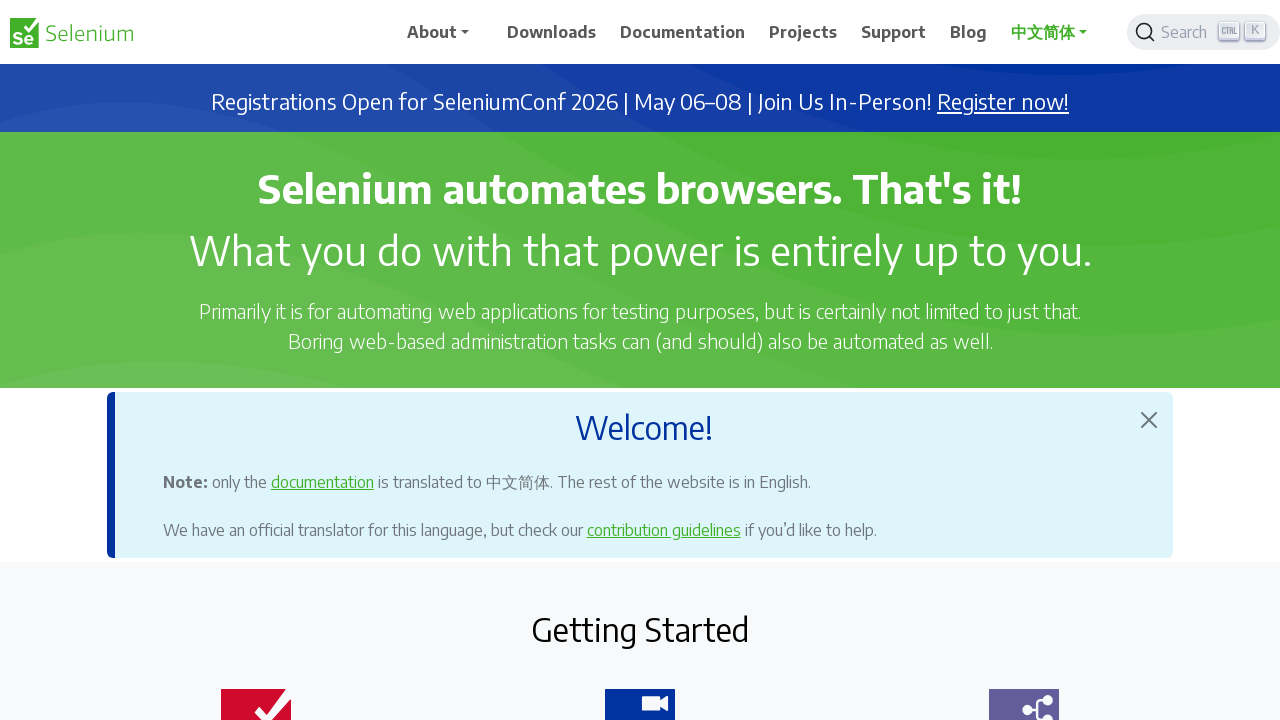

Opened language dropdown menu for Japanese selection at (1053, 32) on xpath=//*[@id='main_navbar']/ul/li[7]/div/a
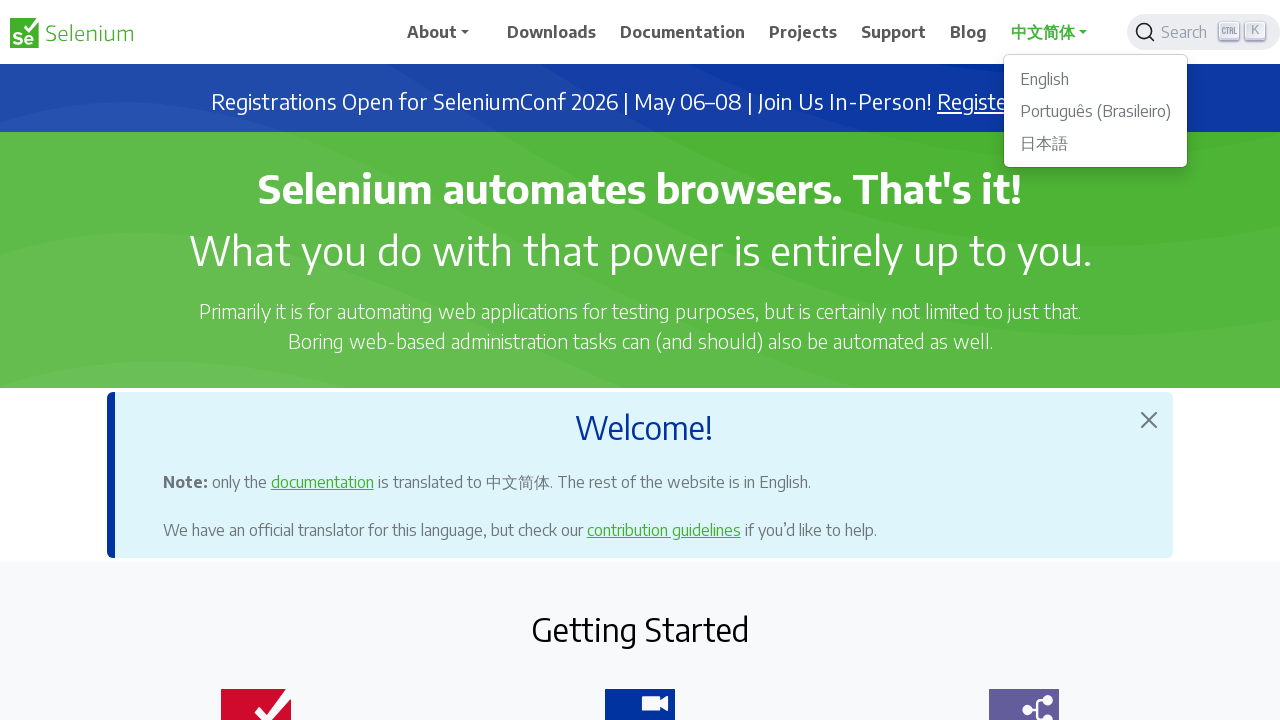

Language dropdown menu appeared
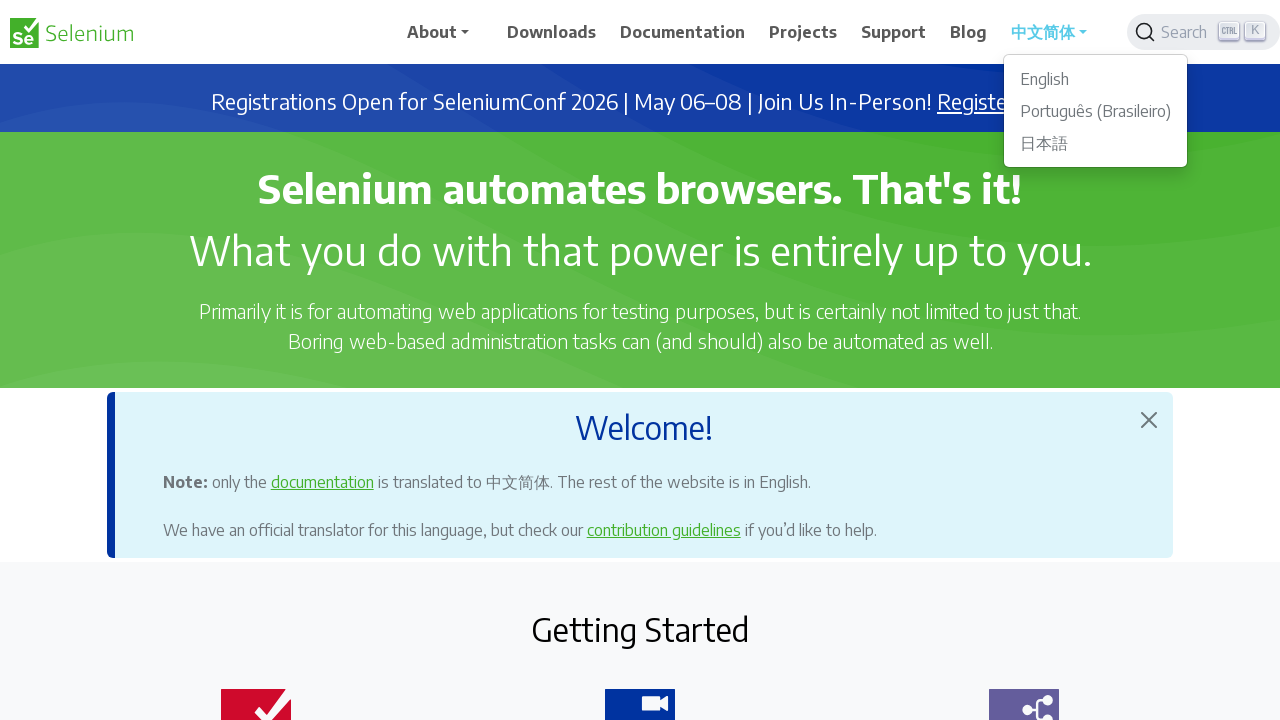

Clicked on 日本語 (Japanese) language option at (1096, 143) on xpath=//ul[@class='dropdown-menu show']/li/a[text()='日本語']
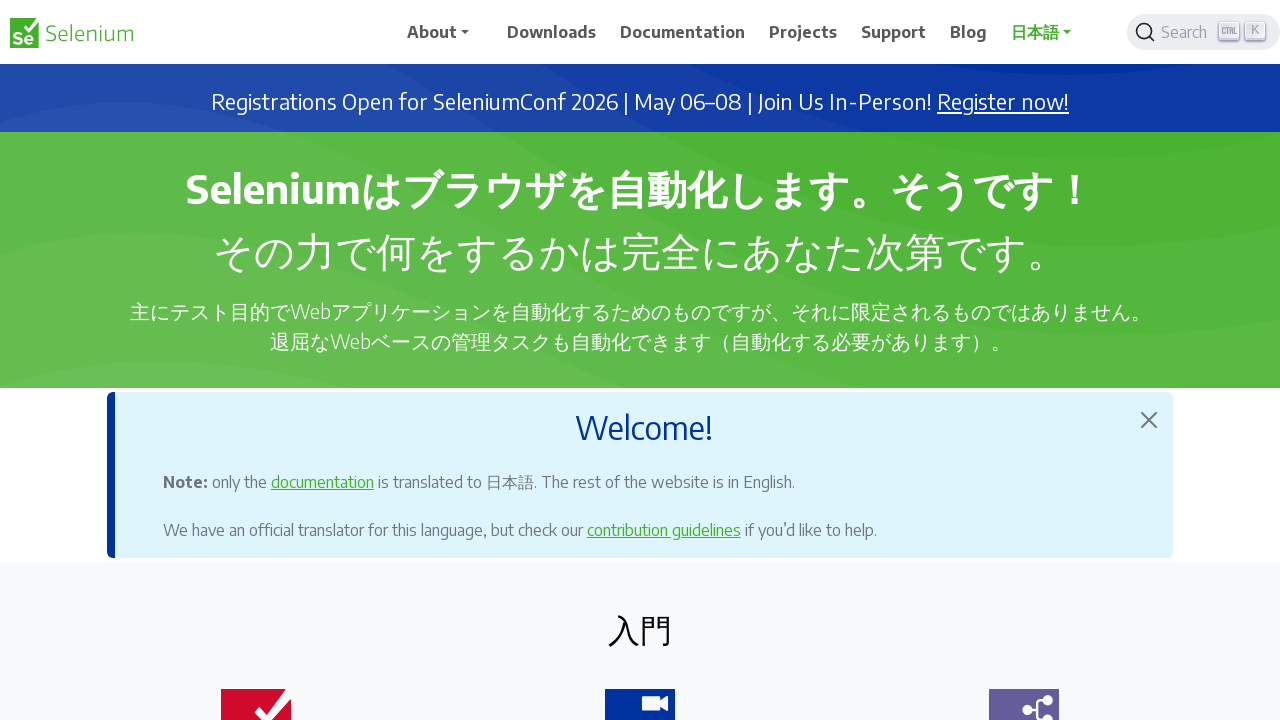

Page URL updated to Japanese language code
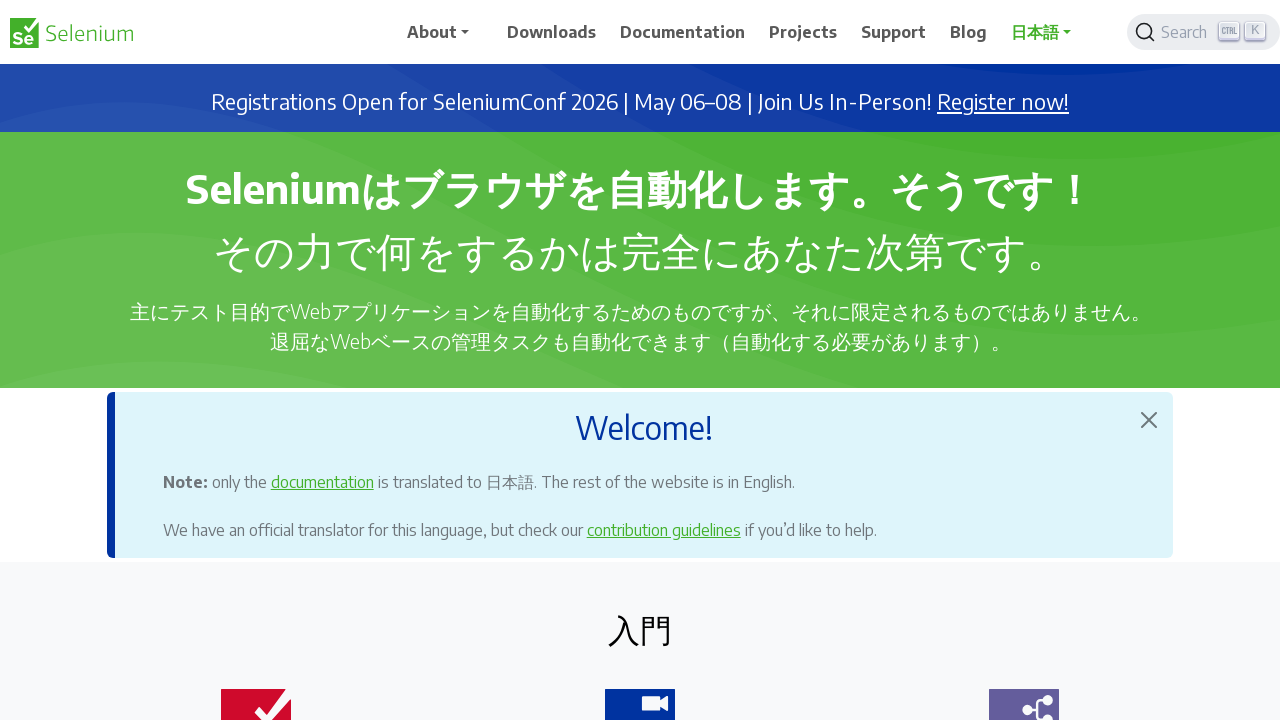

Verified that URL contains 'ja' language code
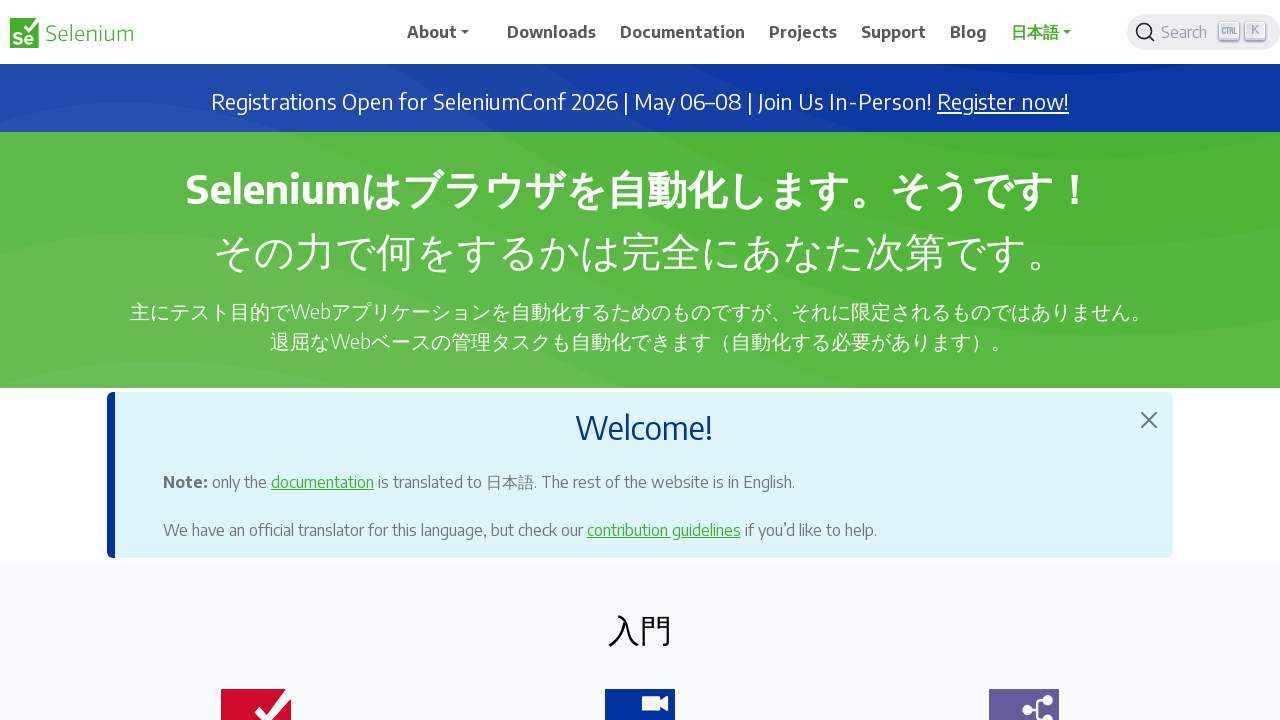

Opened language dropdown menu to return to English at (1053, 32) on xpath=//*[@id='main_navbar']/ul/li[7]/div/a
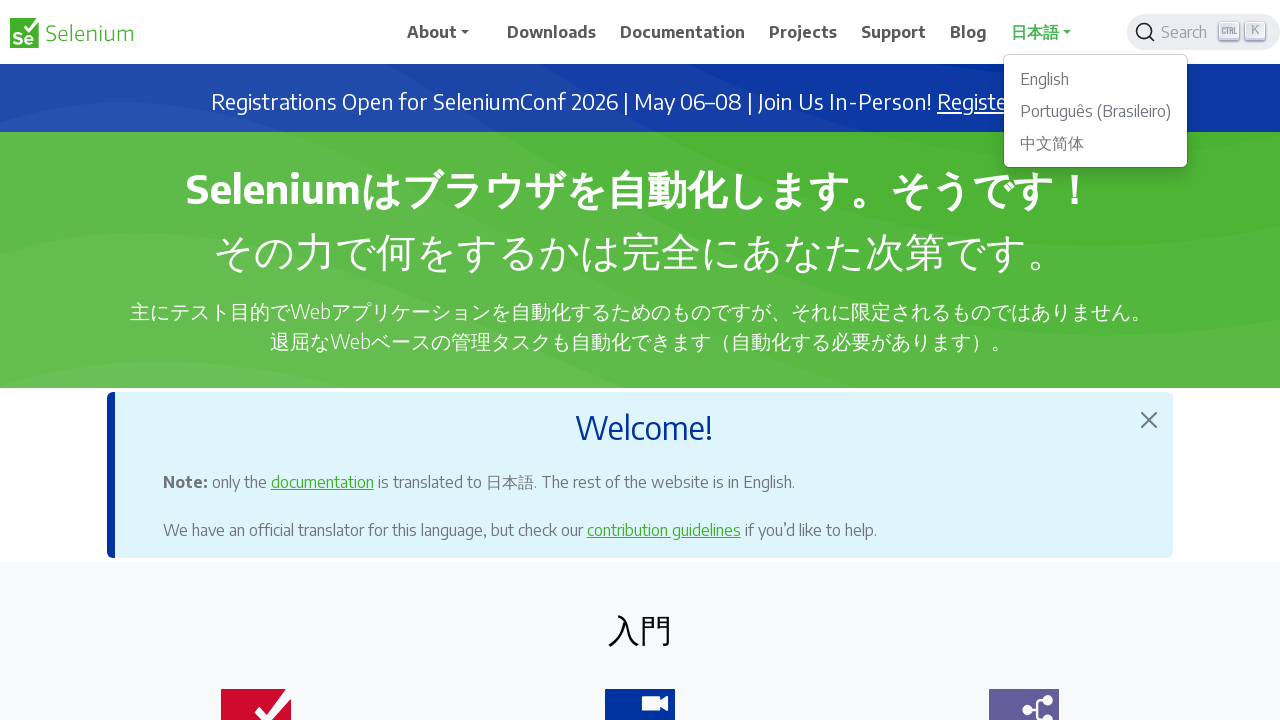

Language dropdown menu appeared
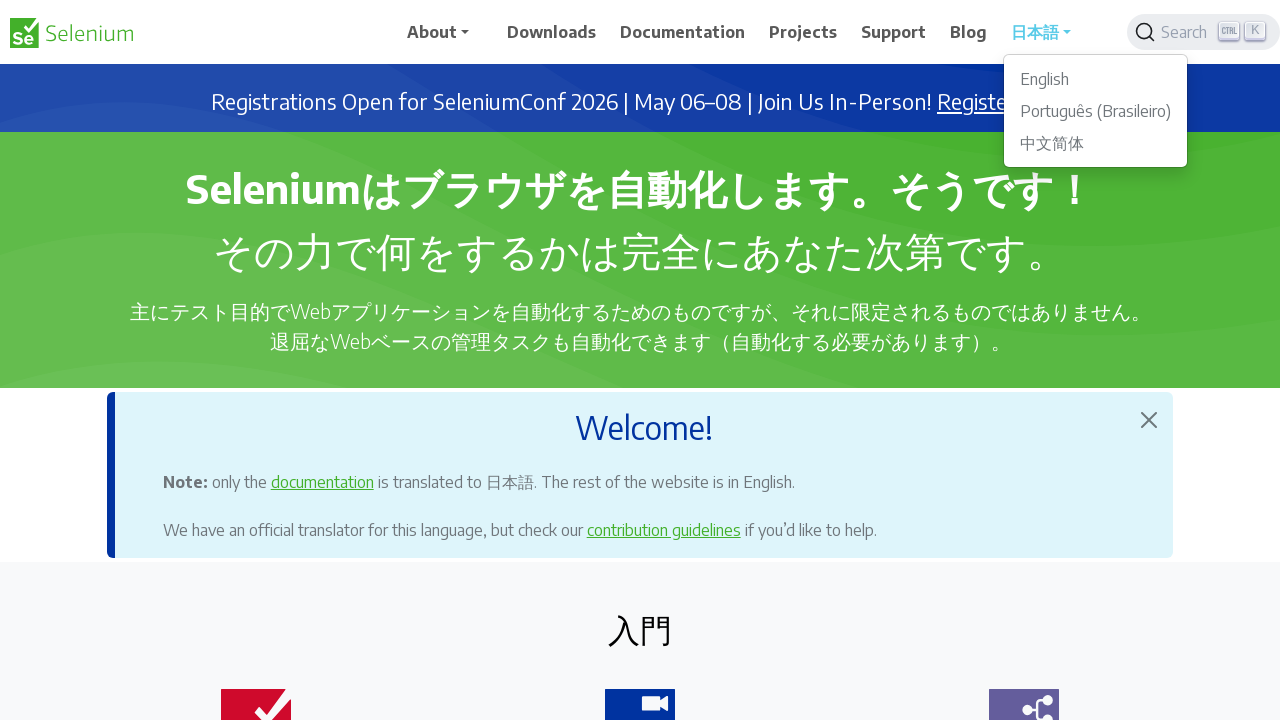

Clicked on English language option to return to default language at (1096, 79) on xpath=//ul[@class='dropdown-menu show']/li/a[text()='English']
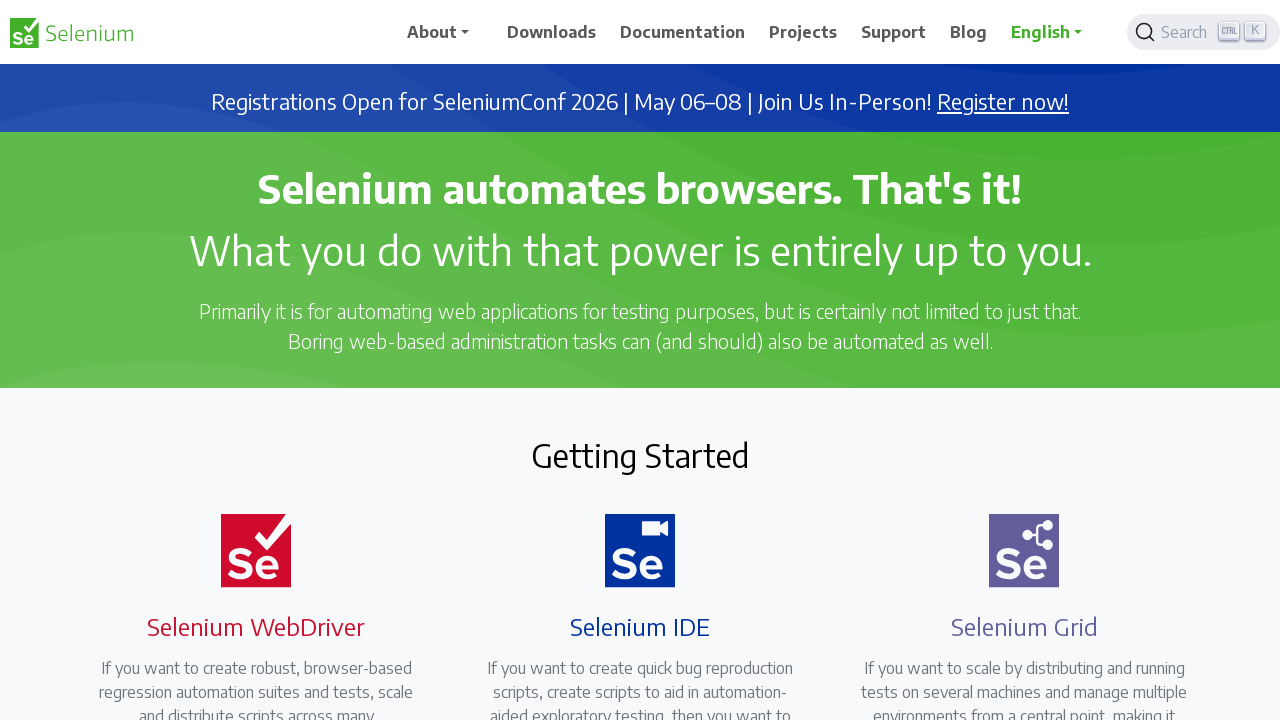

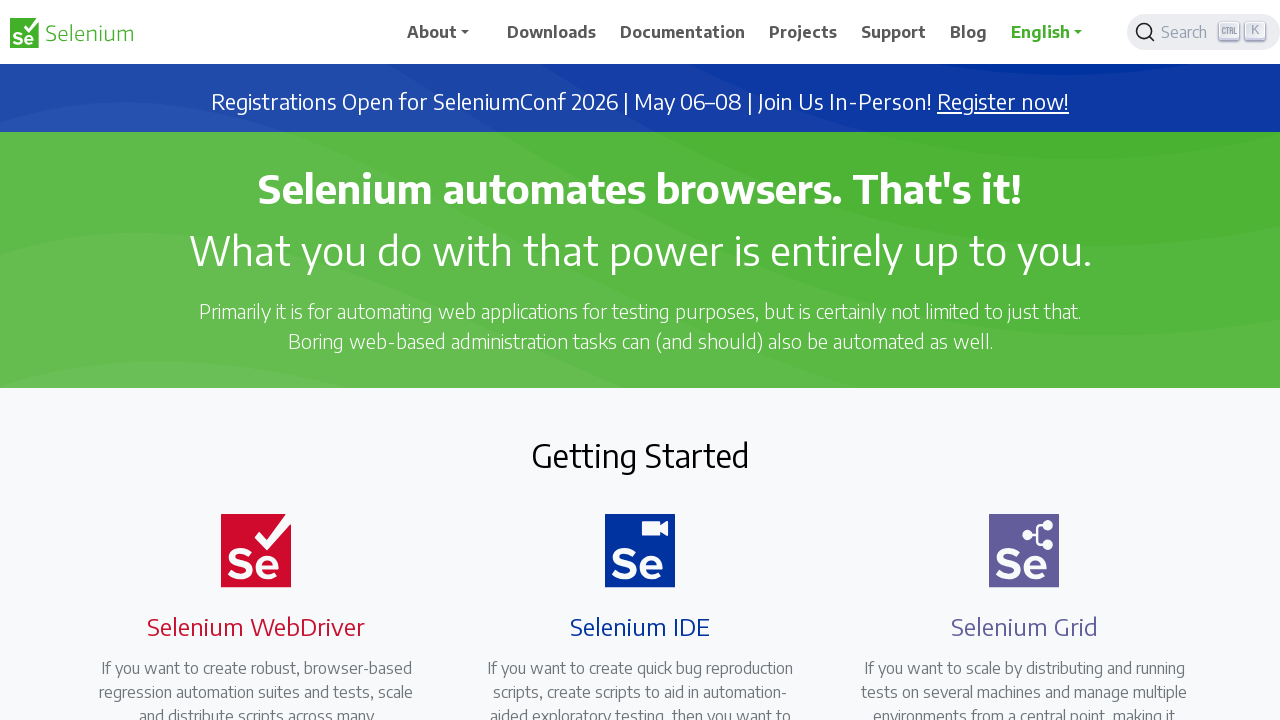